Tests hover functionality to reveal dropdown options and clicks on a backend option

Starting URL: https://www.techglobal-training.com/frontend

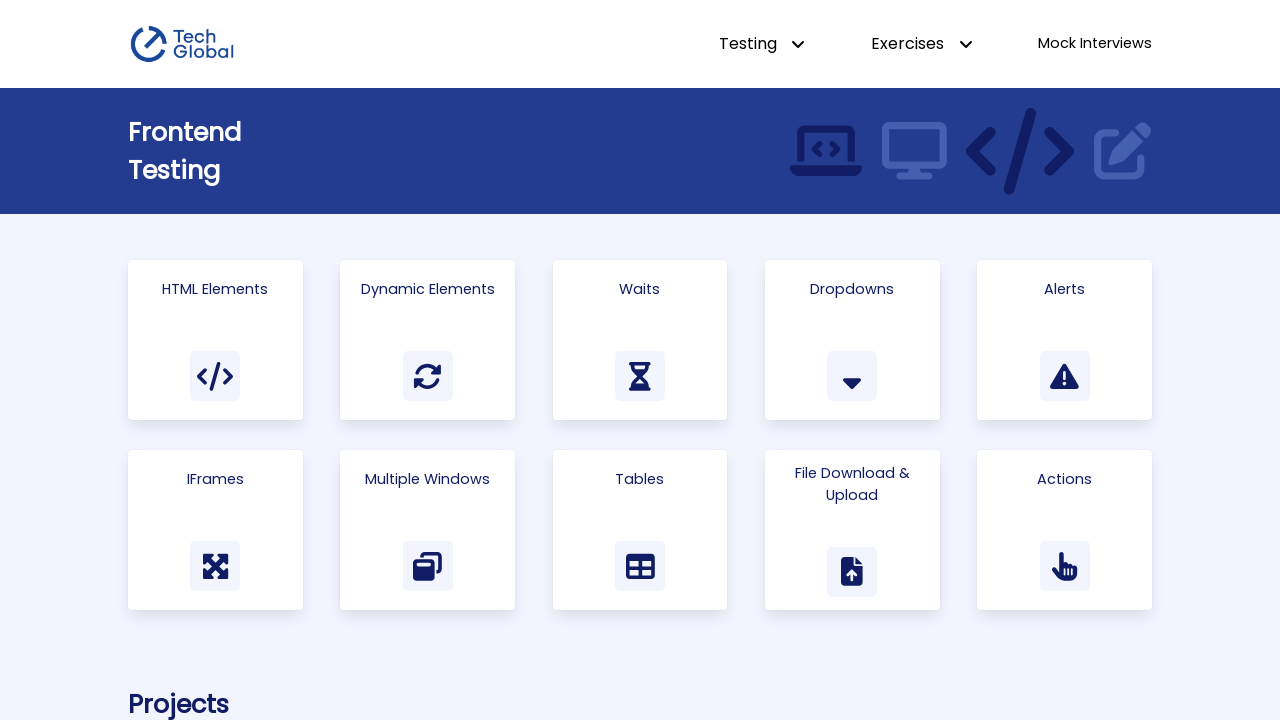

Clicked on Actions card at (1065, 530) on .card:has-text("Actions")
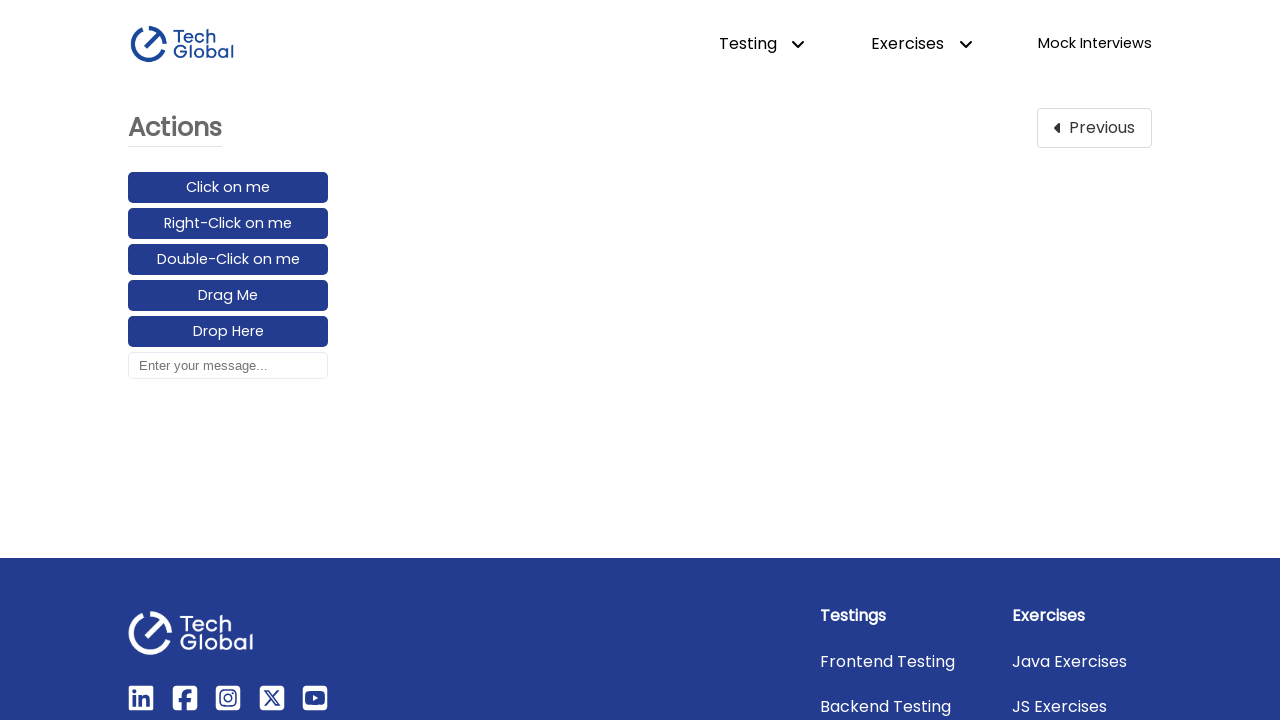

Hovered over dropdown testing element to reveal options at (762, 44) on #dropdown-testing
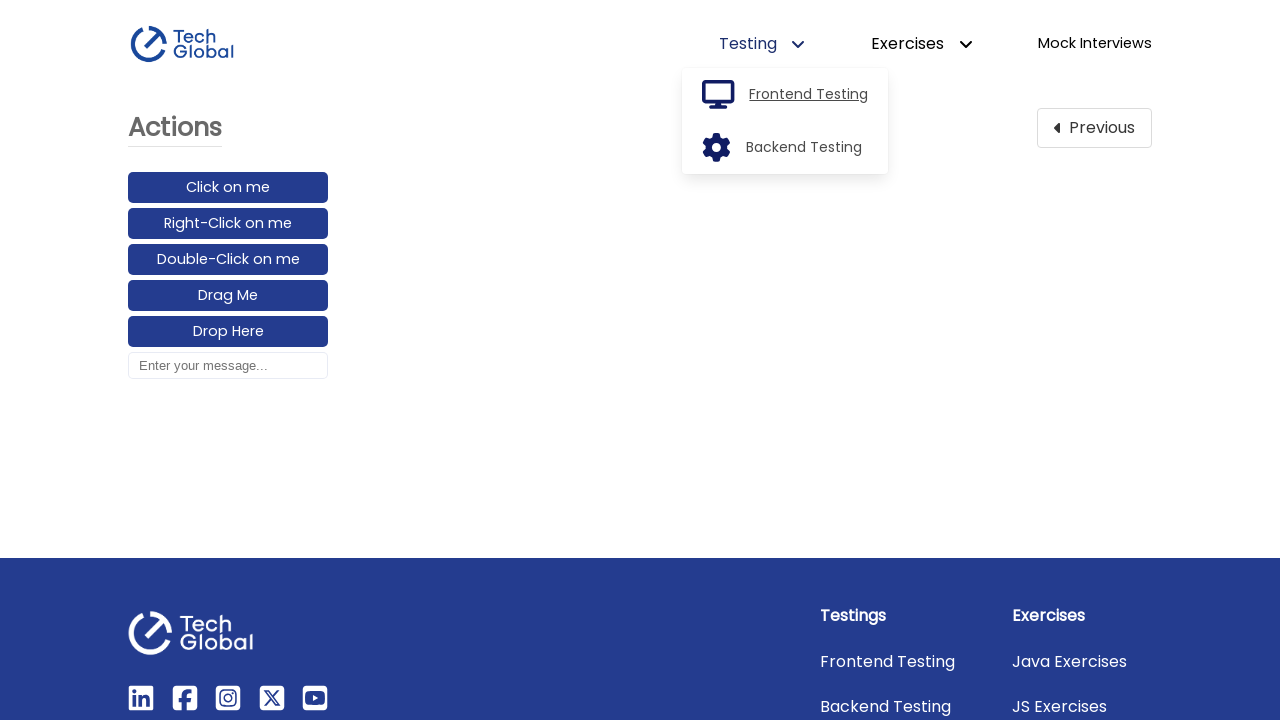

Clicked on backend option from dropdown at (807, 148) on #backend-option
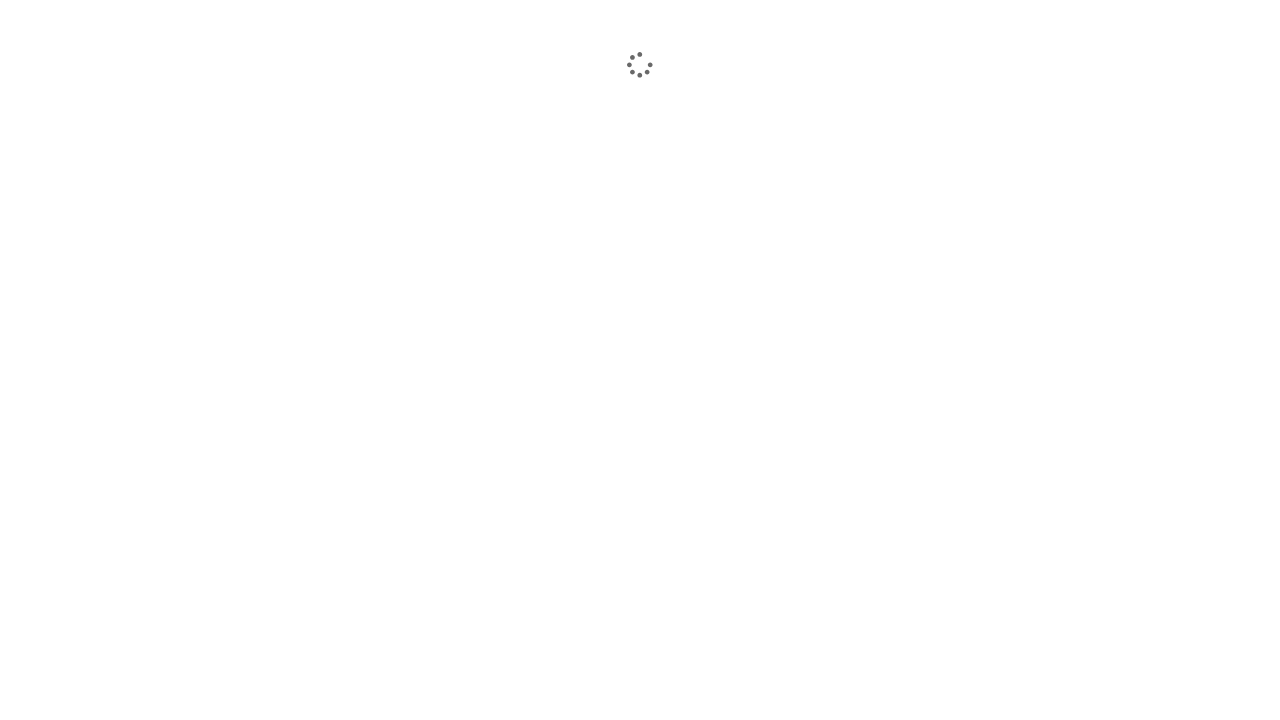

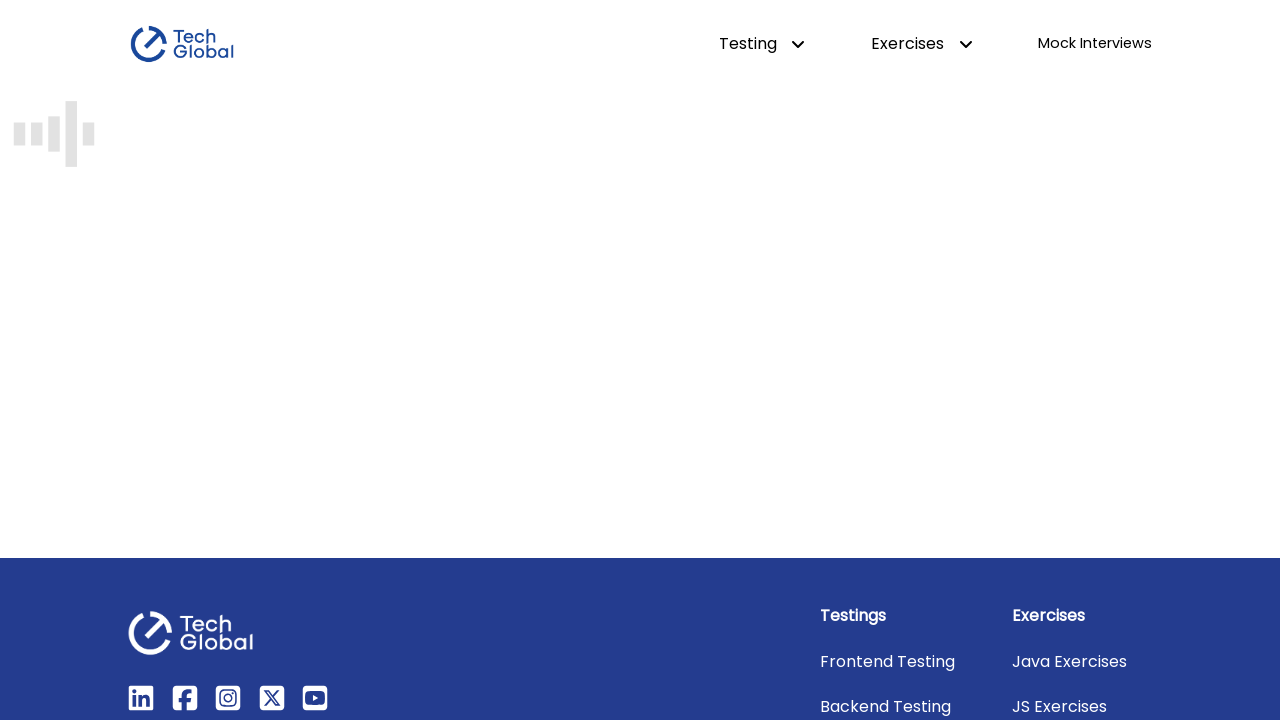